Navigates to GitHub homepage and verifies the page loads by checking for the page title.

Starting URL: https://github.com

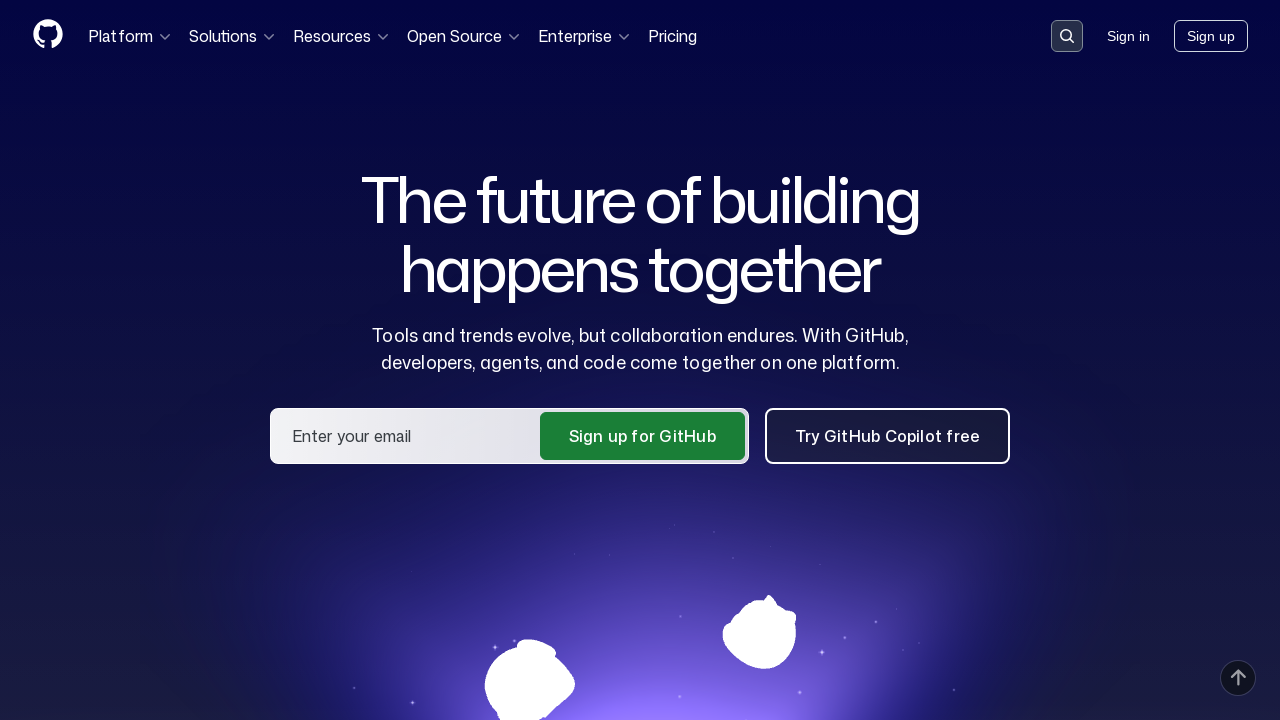

Navigated to GitHub homepage at https://github.com
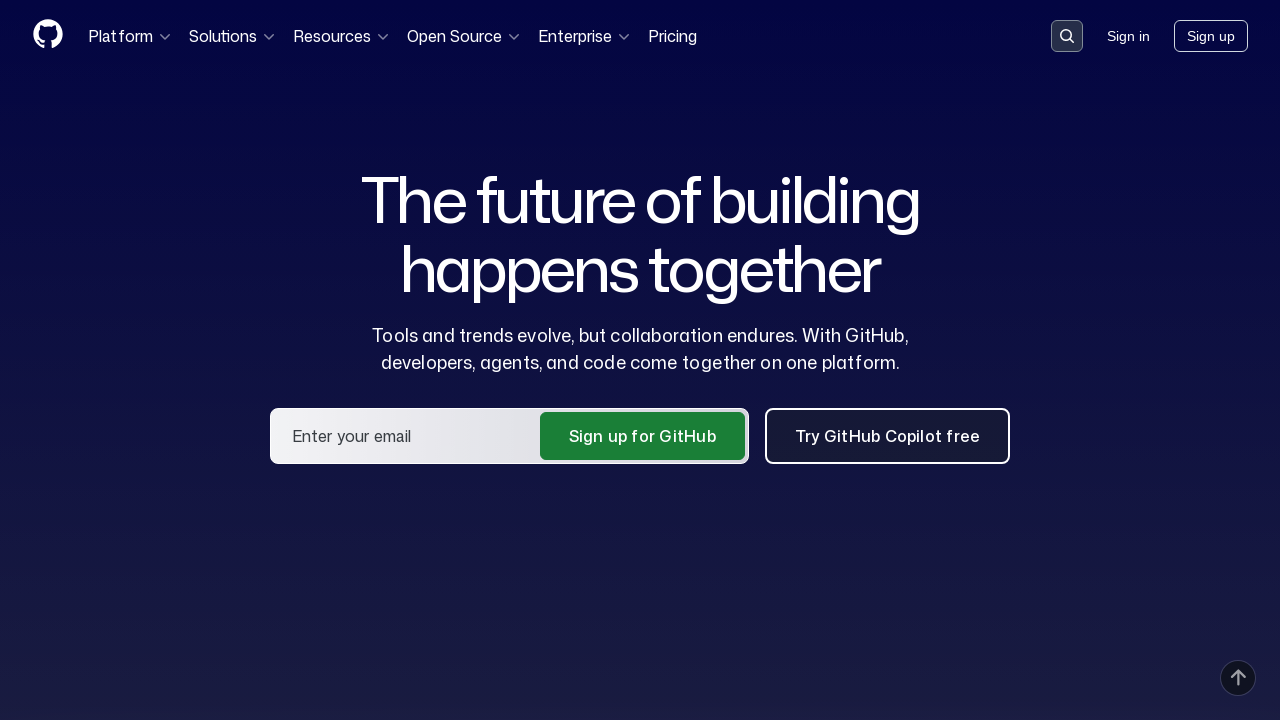

Page fully loaded (DOM content loaded)
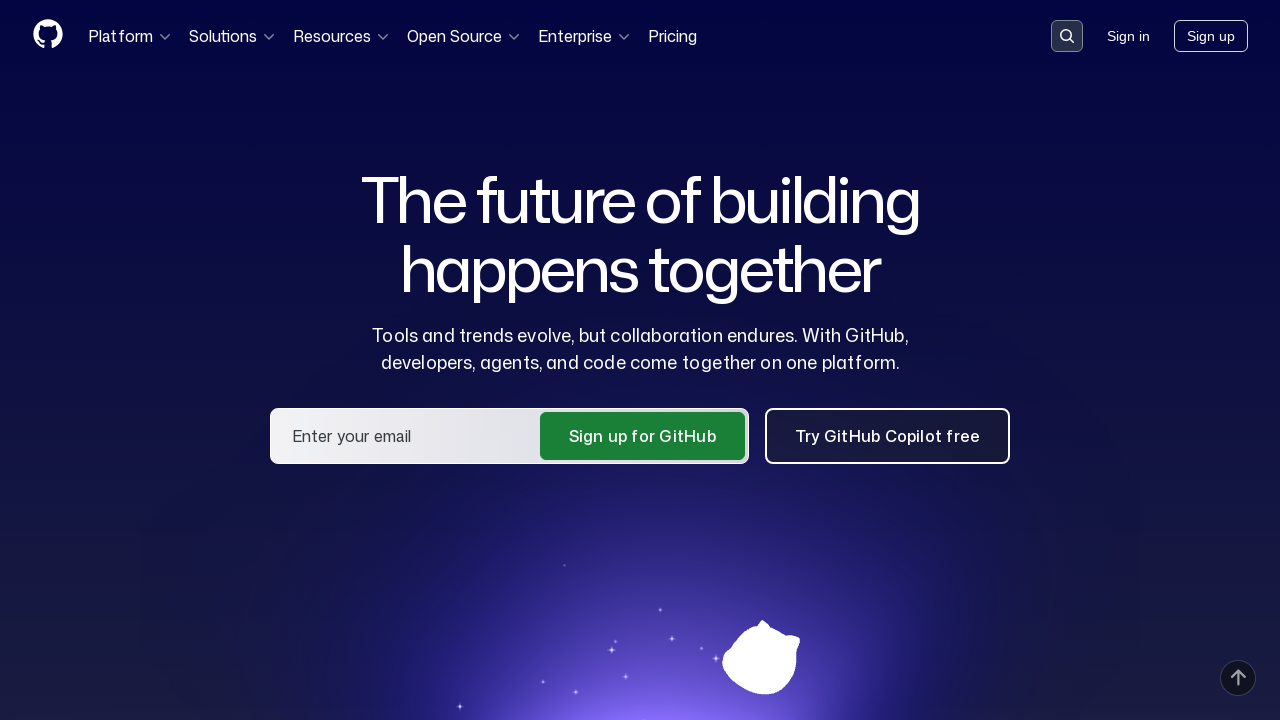

Retrieved page title: 'GitHub · Change is constant. GitHub keeps you ahead. · GitHub'
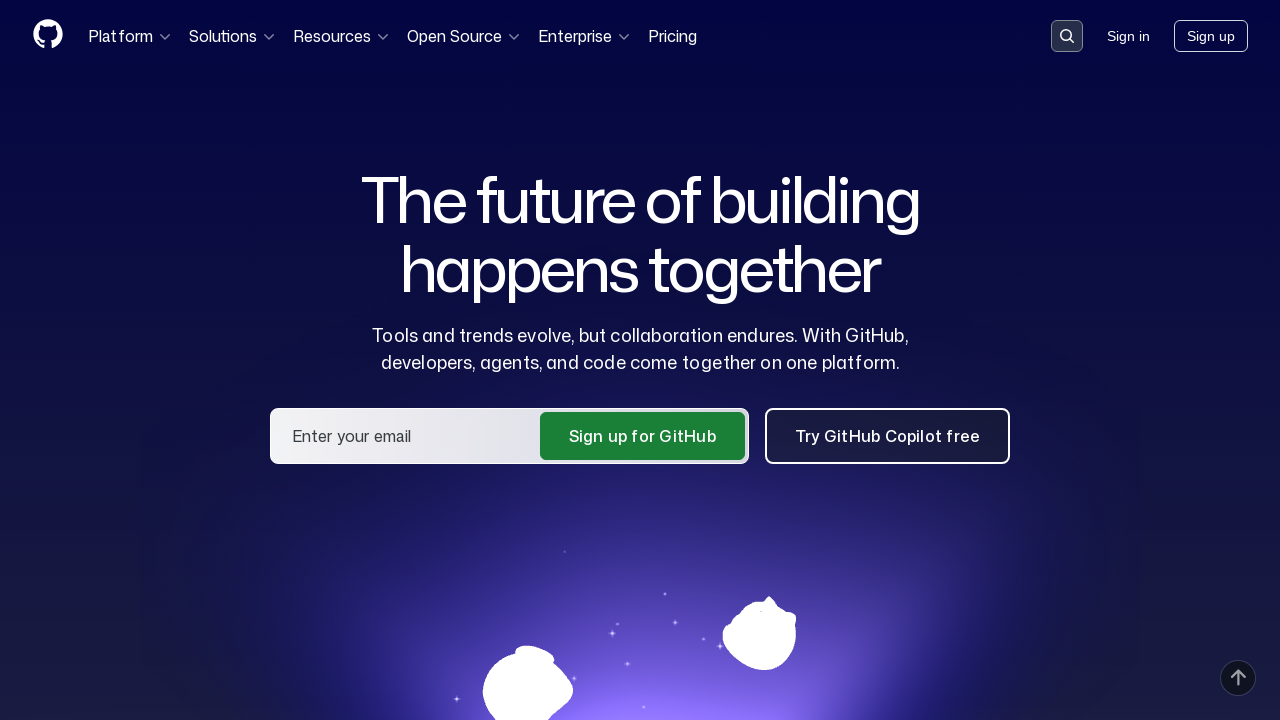

Verified that page title contains 'GitHub'
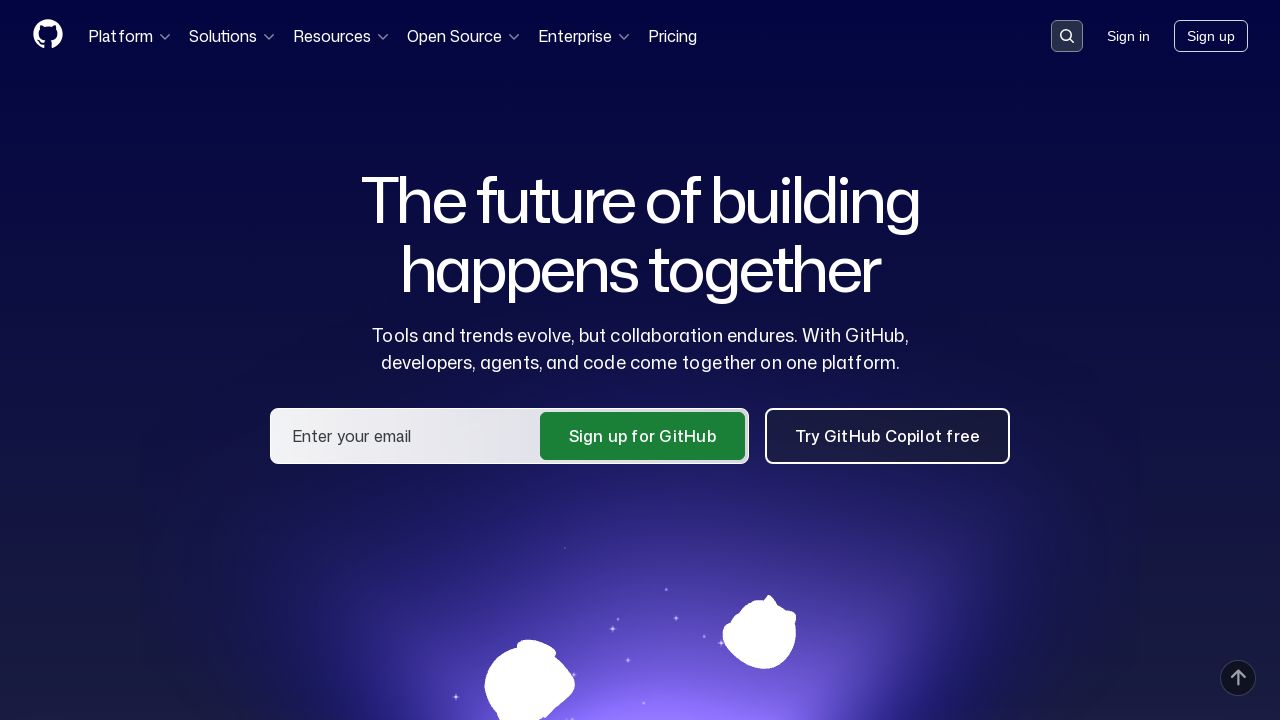

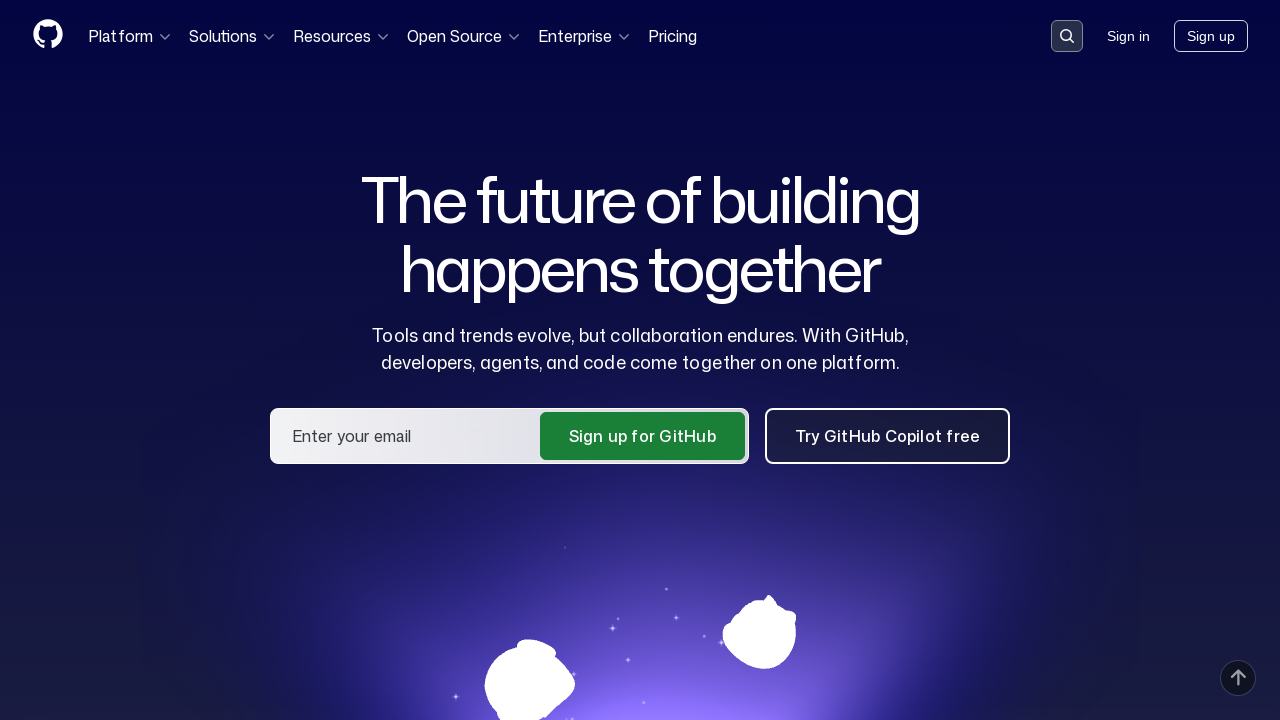